Retrieves an attribute value from an element, performs a mathematical calculation, and submits a form with the result along with checkbox selections

Starting URL: https://suninjuly.github.io/get_attribute.html

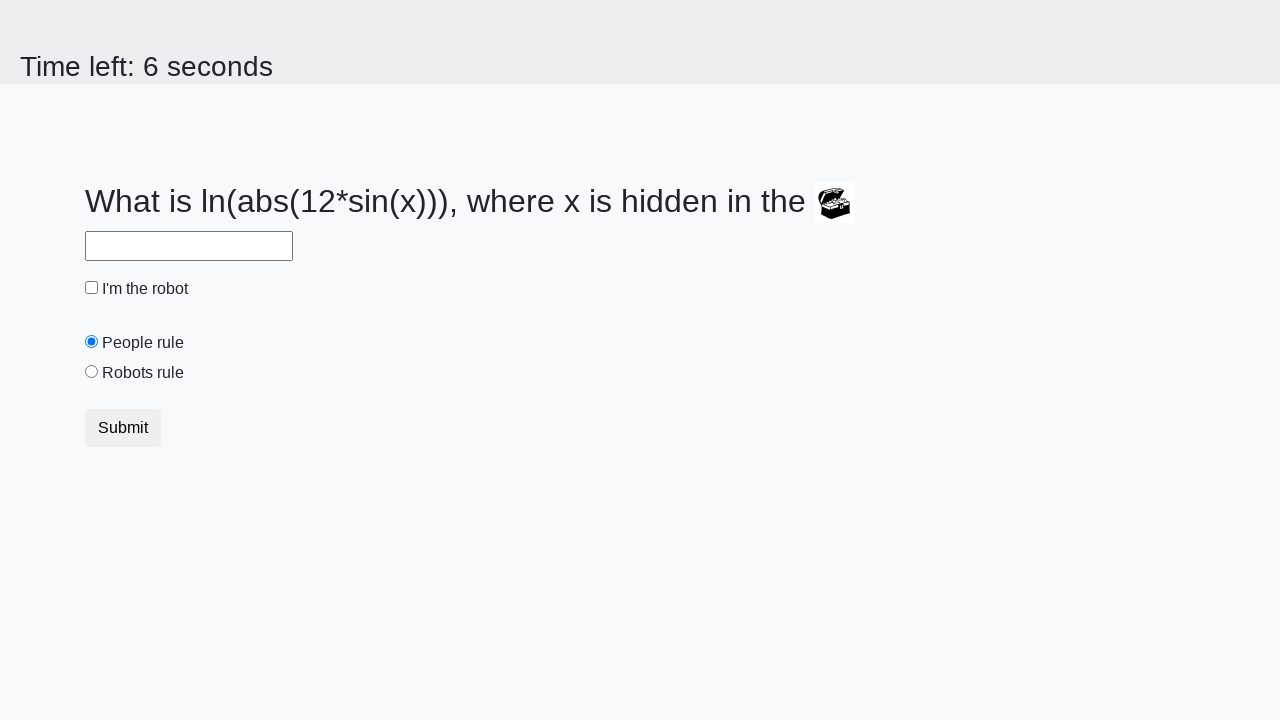

Located treasure element
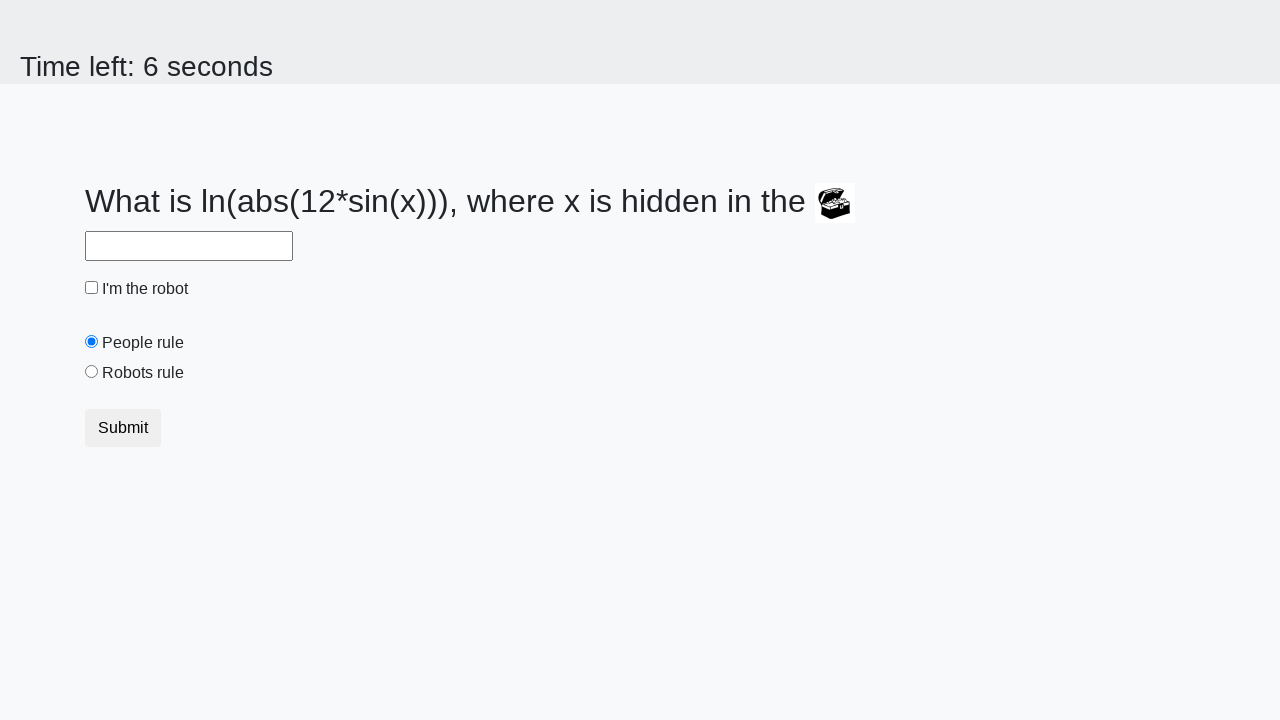

Retrieved 'valuex' attribute from treasure element
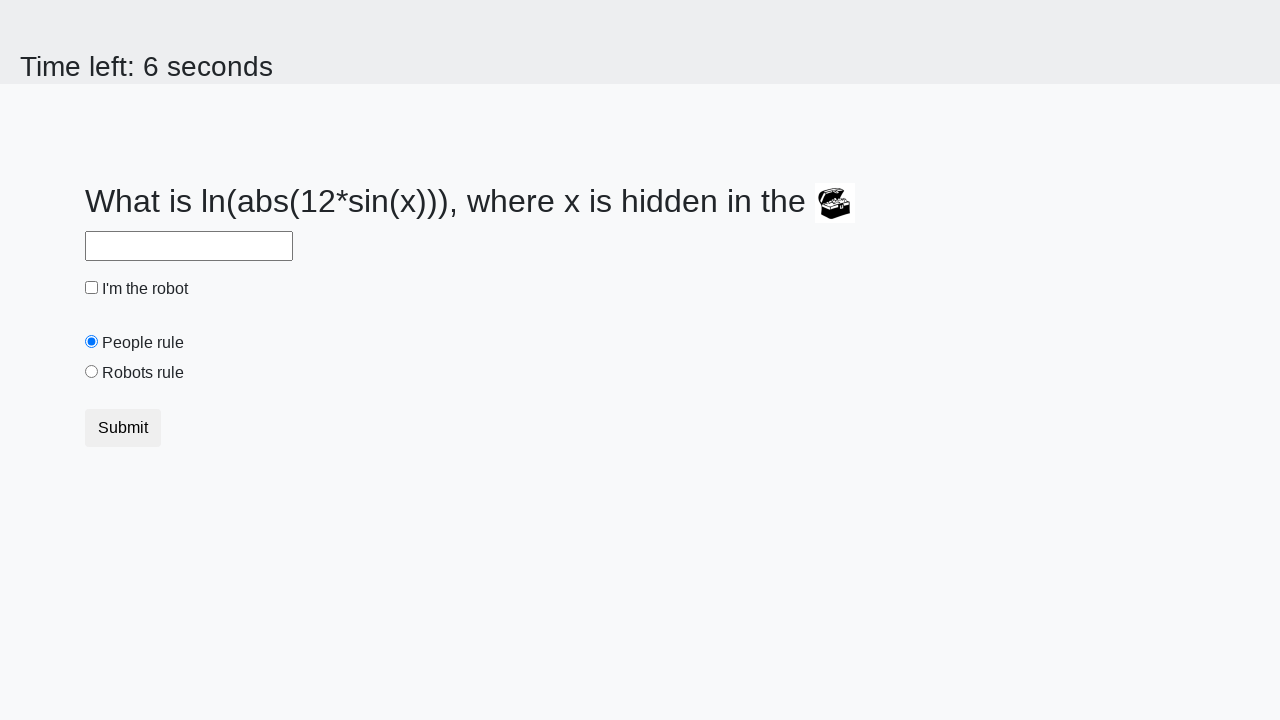

Calculated result from attribute value: 1.5162898246560559
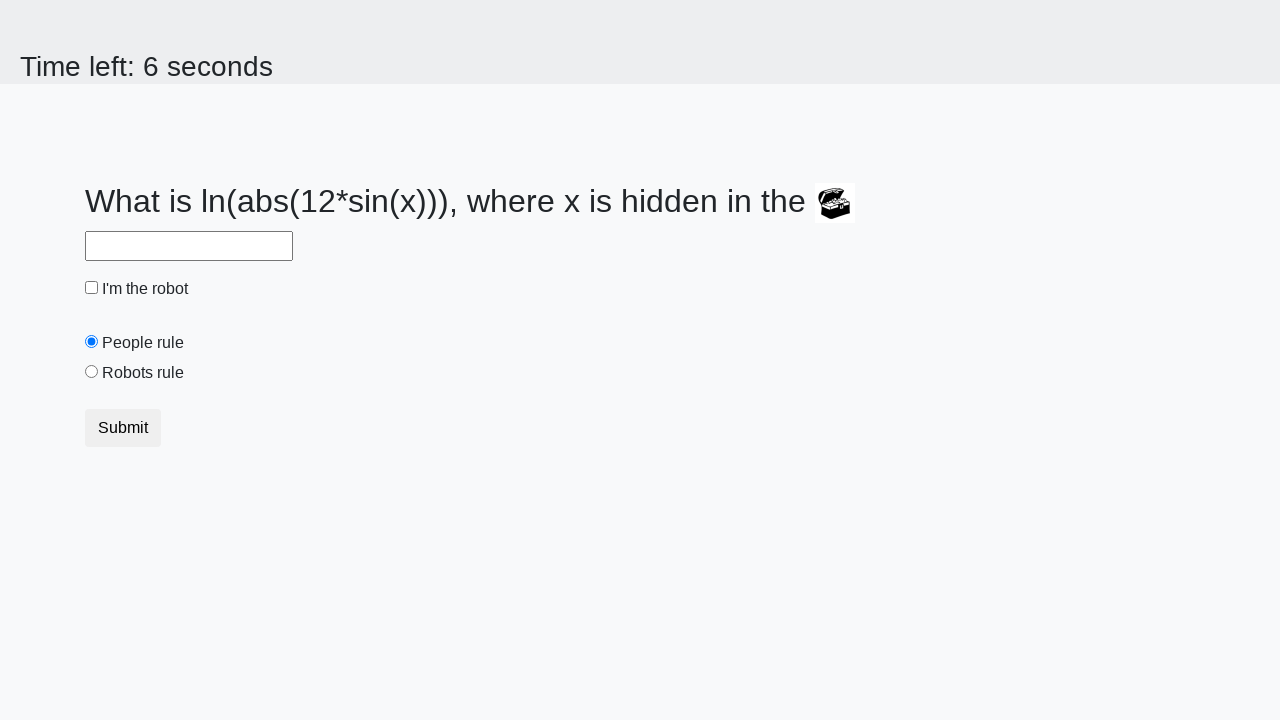

Filled answer field with calculated value on #answer
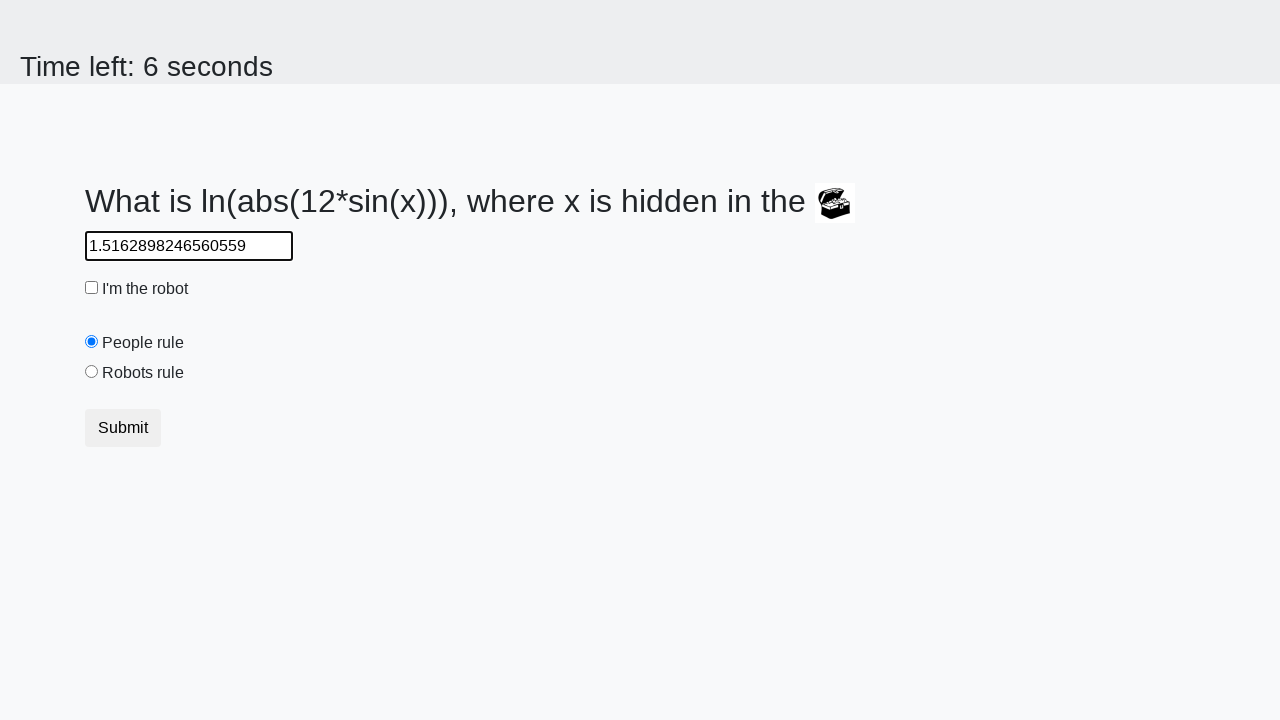

Clicked robot checkbox at (92, 288) on #robotCheckbox
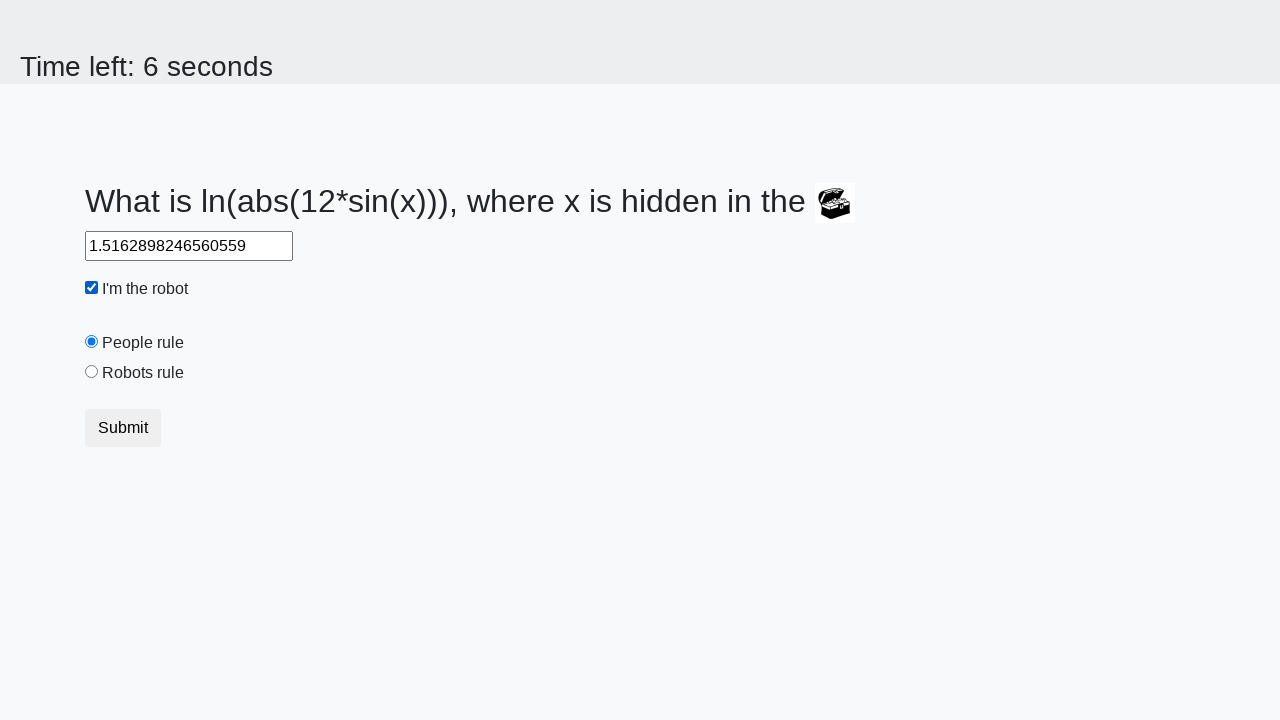

Clicked robots rule radio button at (92, 372) on #robotsRule
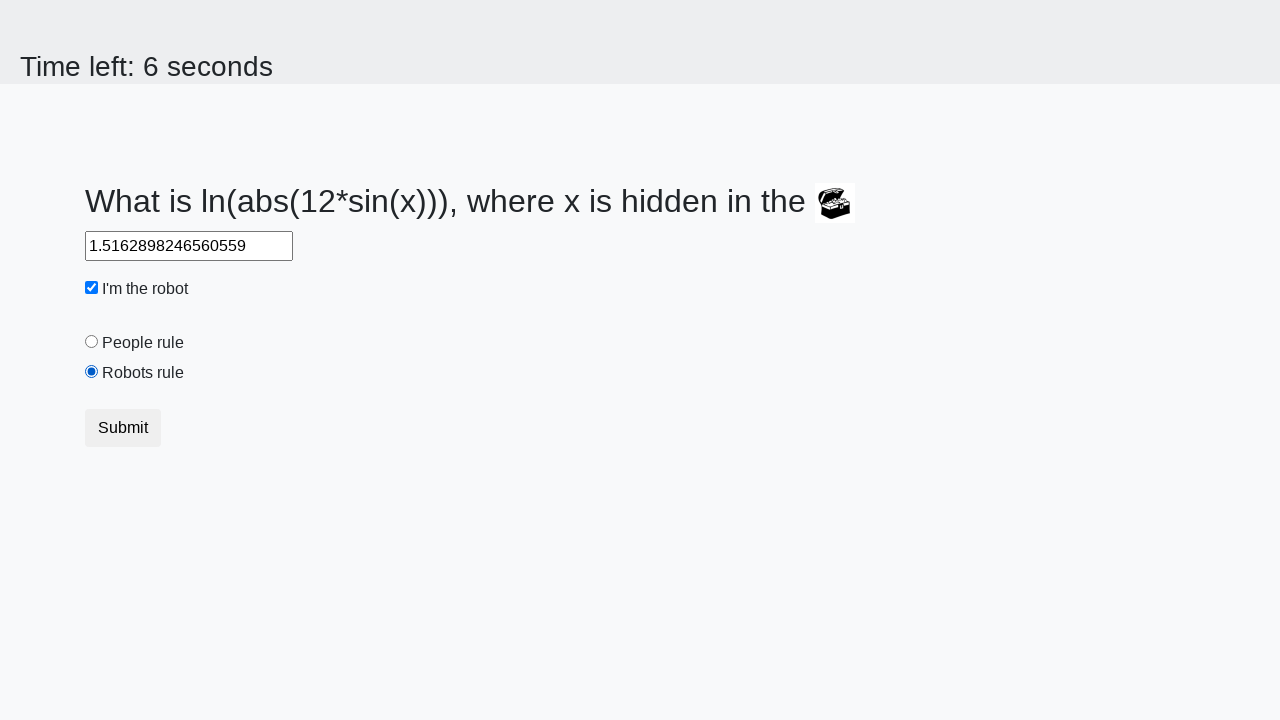

Submitted form by clicking submit button at (123, 428) on button.btn
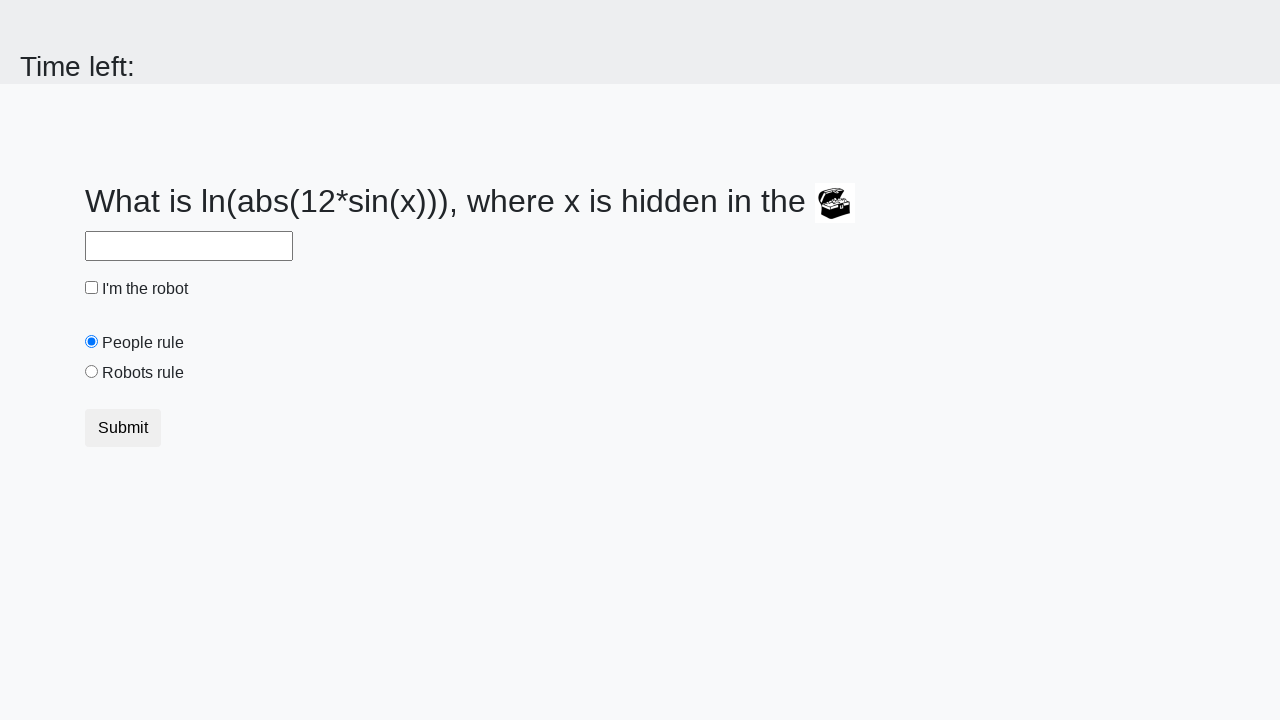

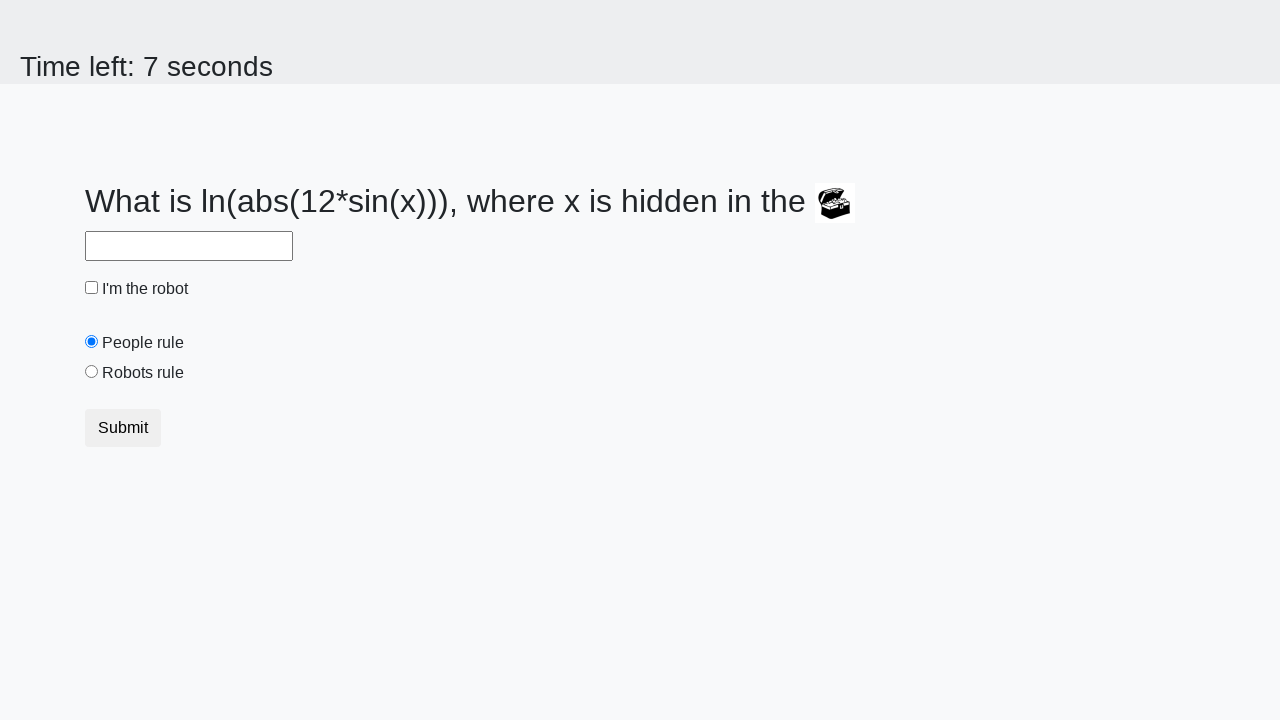